Navigates to a demo banking site and executes an asynchronous JavaScript wait to demonstrate JavaScript executor functionality

Starting URL: http://demo.guru99.com/V4/

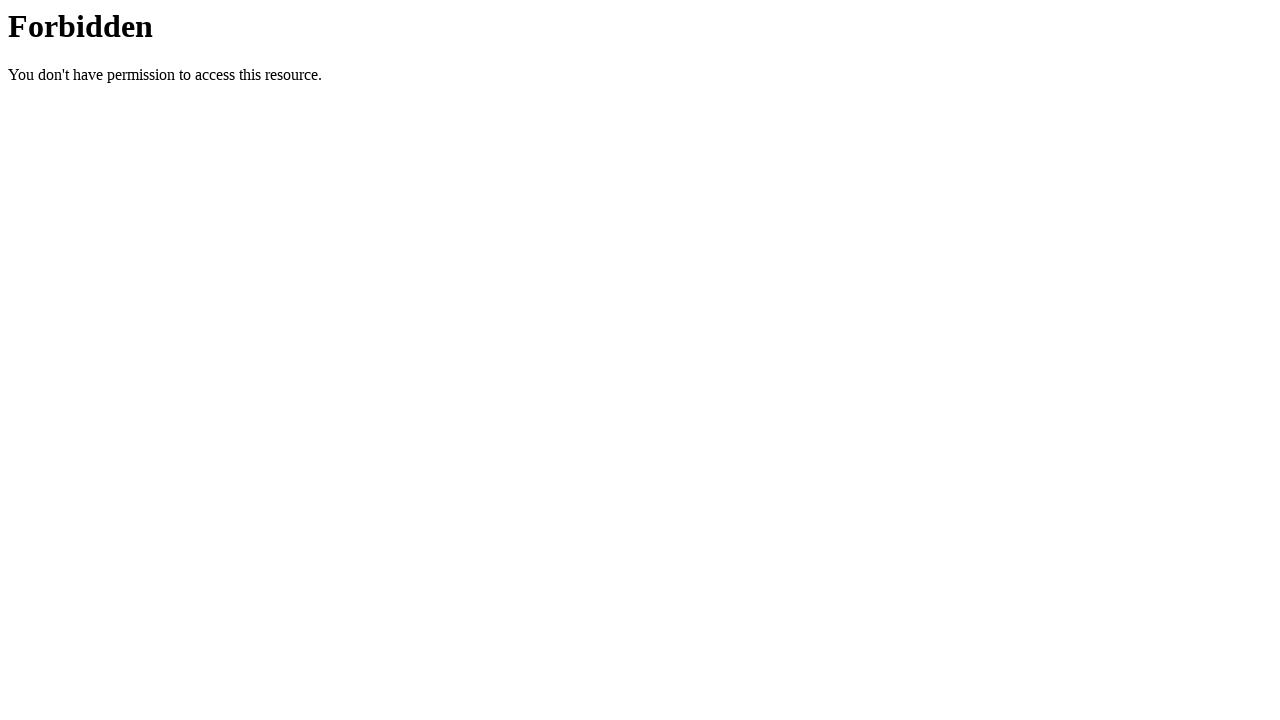

Set viewport size to 1920x1080
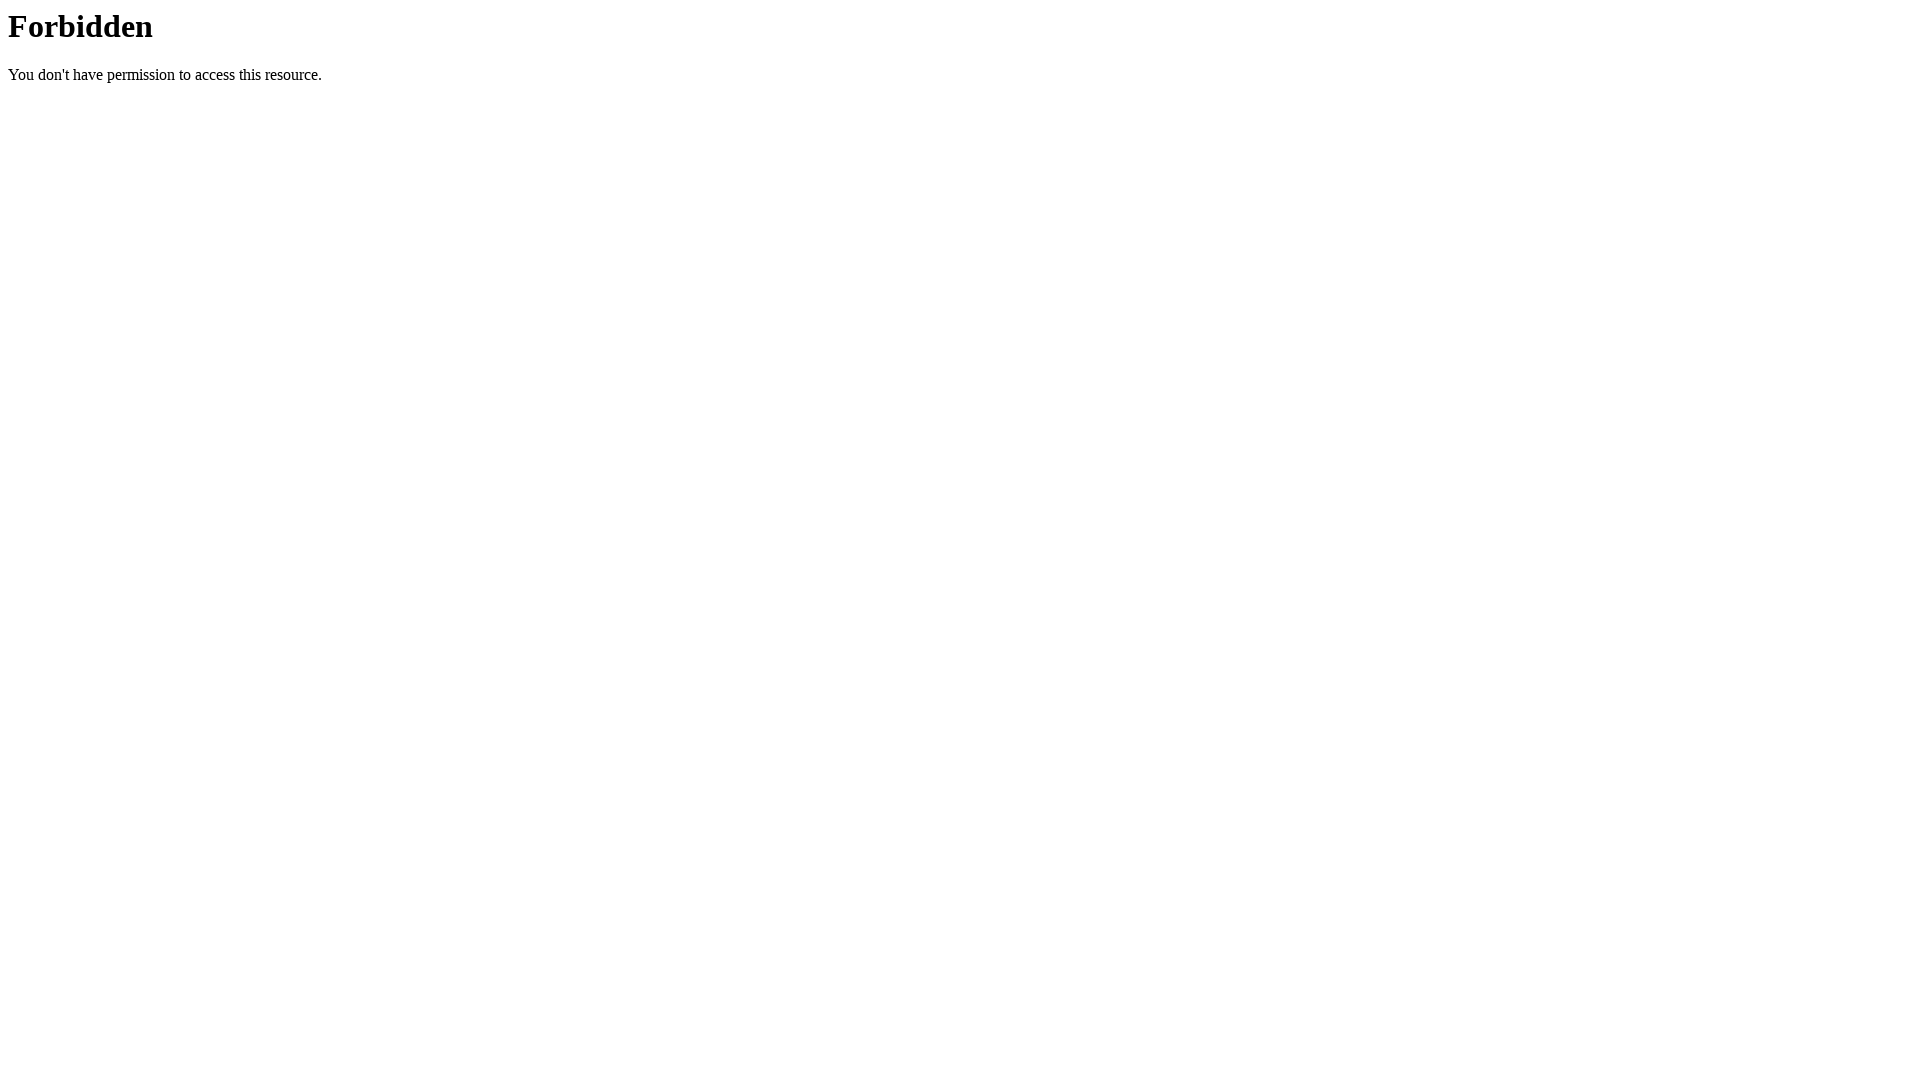

Executed asynchronous JavaScript wait for 5 seconds
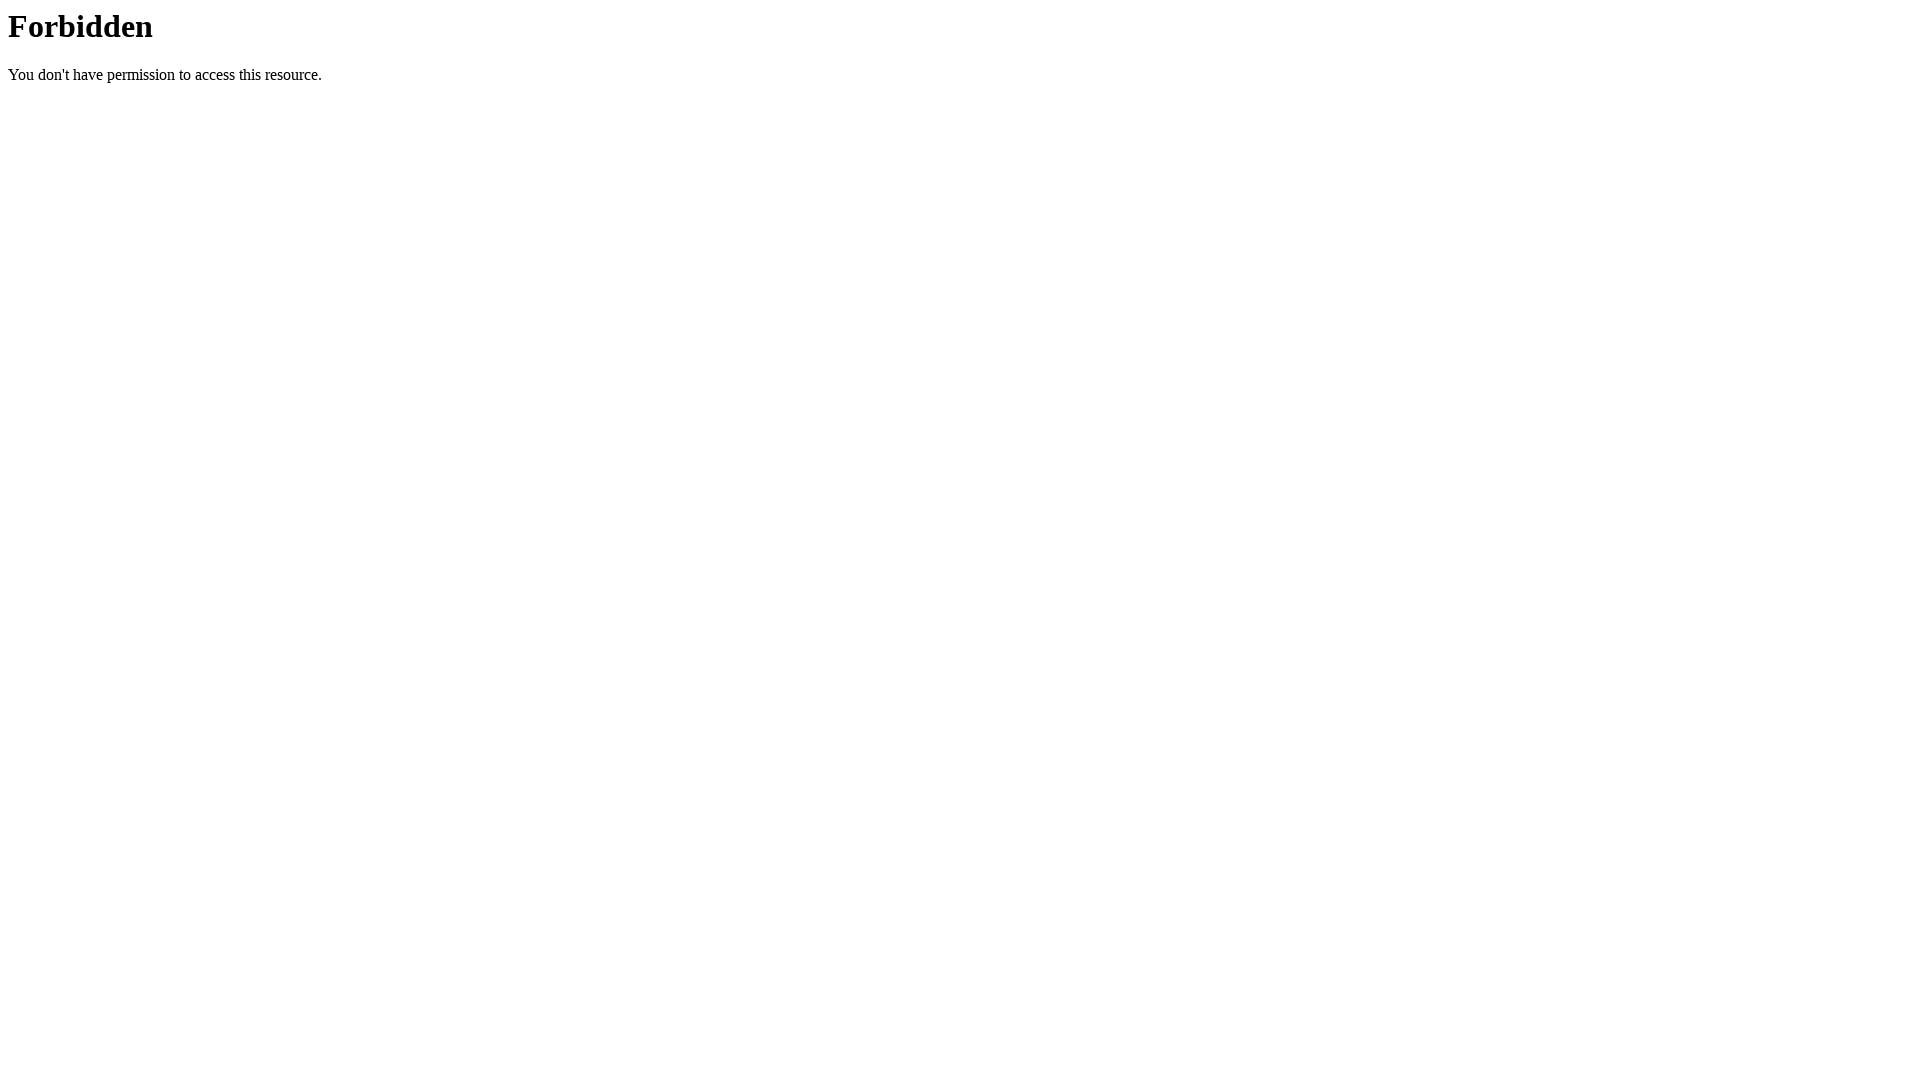

Page fully loaded - network idle state reached
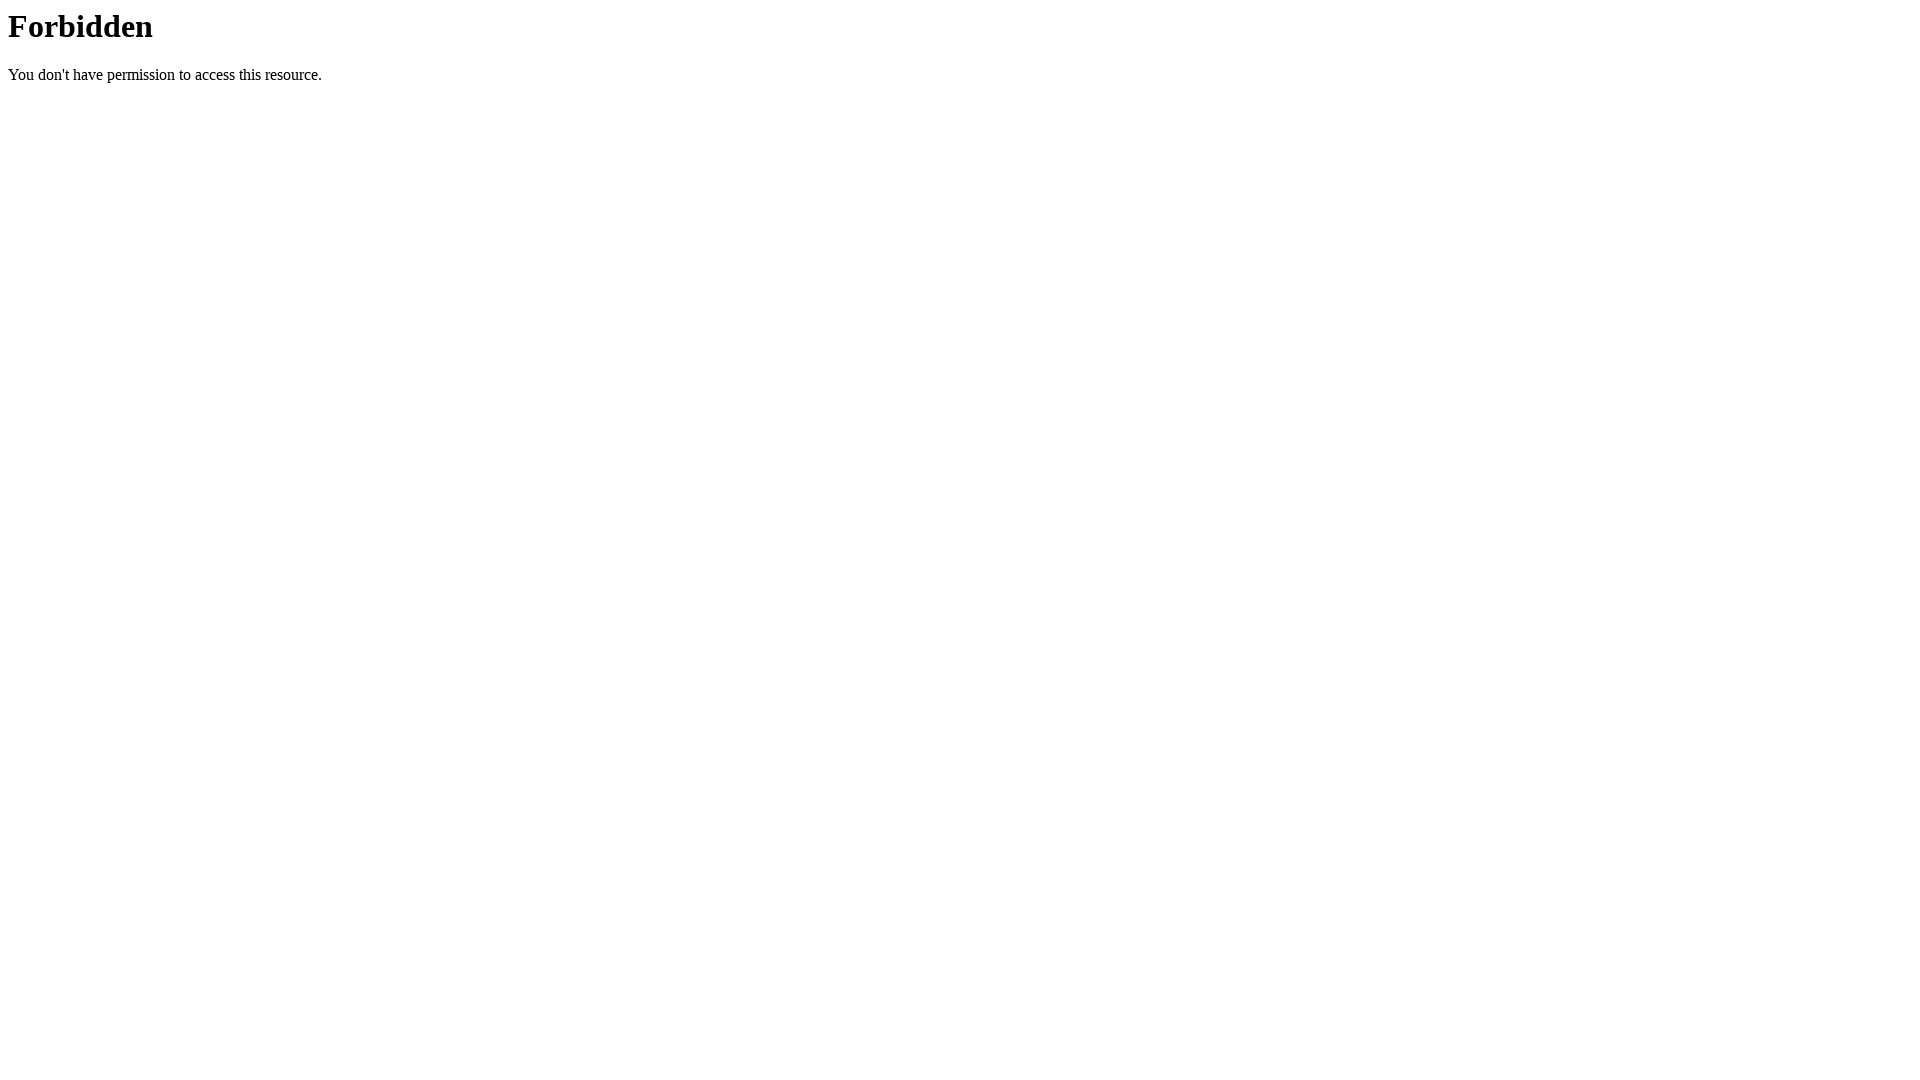

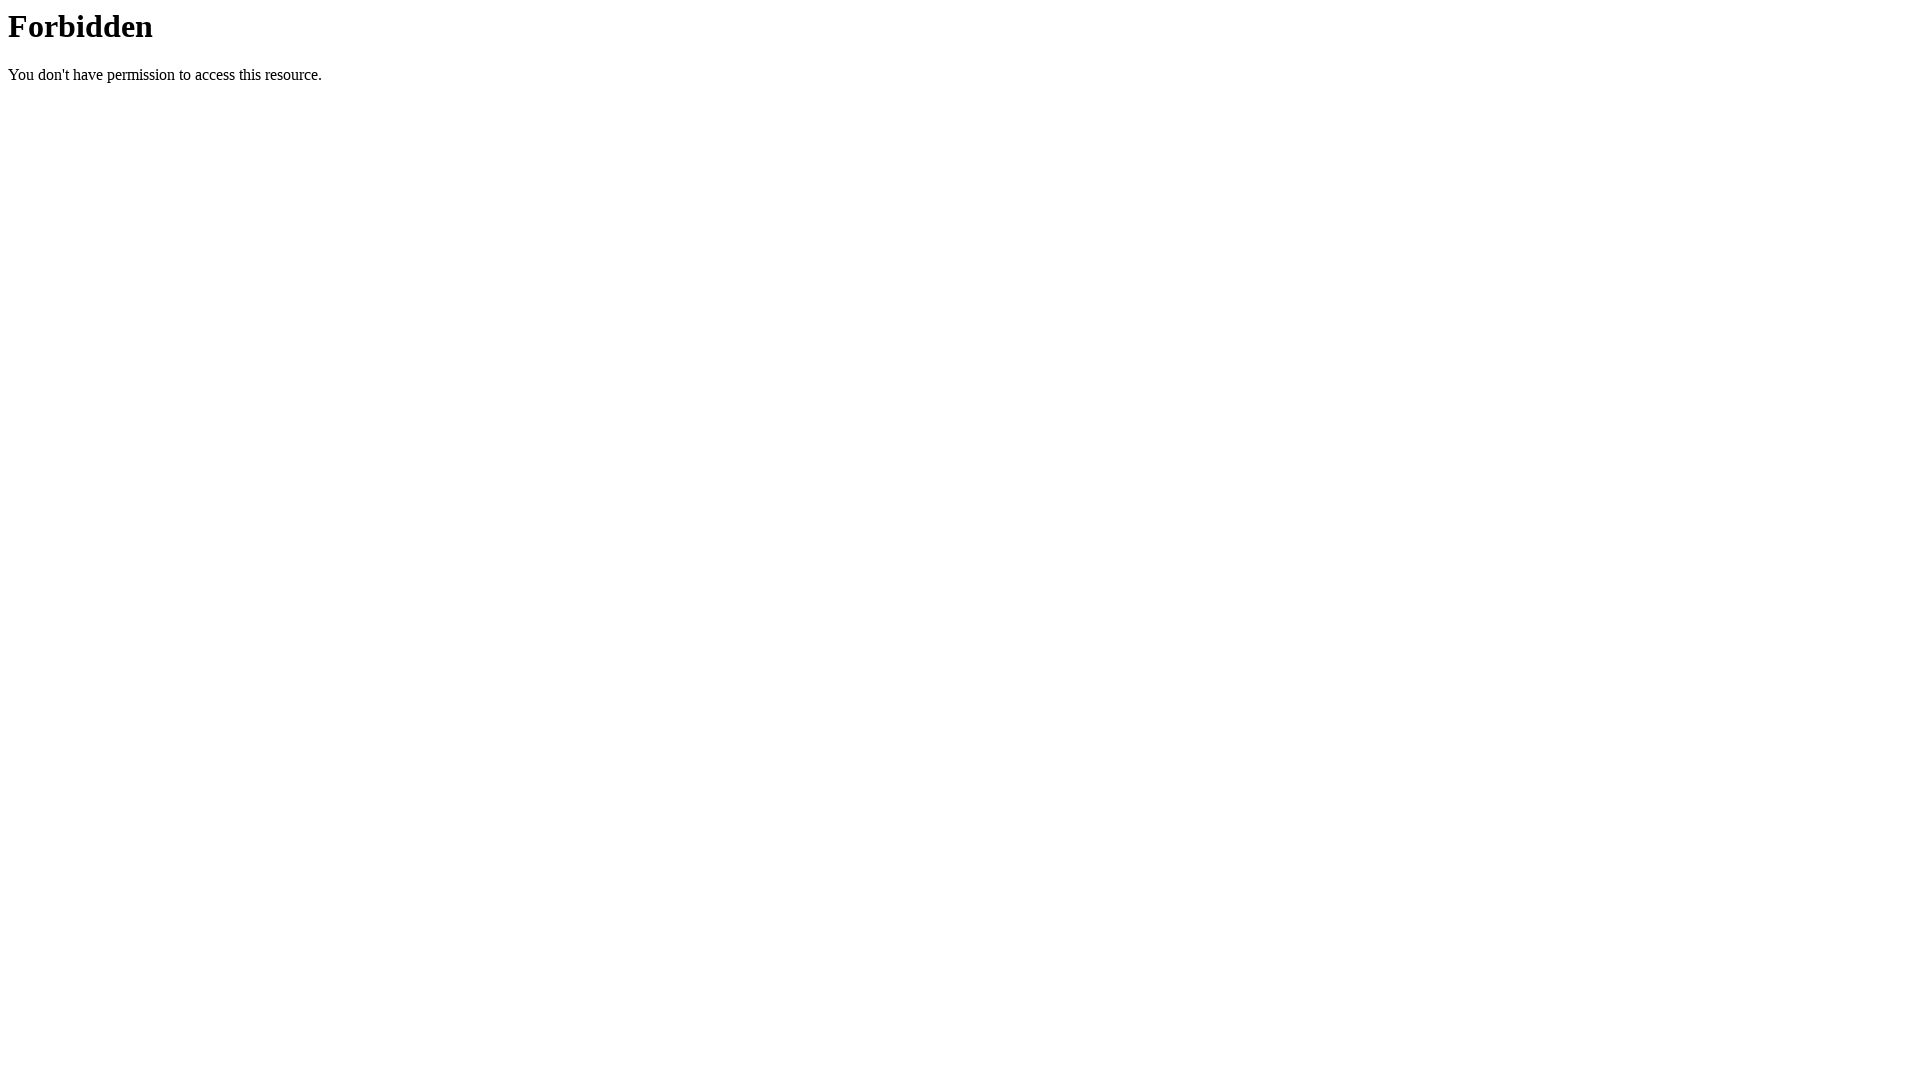